Tests JavaScript confirm dialog by clicking a button and dismissing the confirm, then verifying the cancel result

Starting URL: https://automationfc.github.io/basic-form/

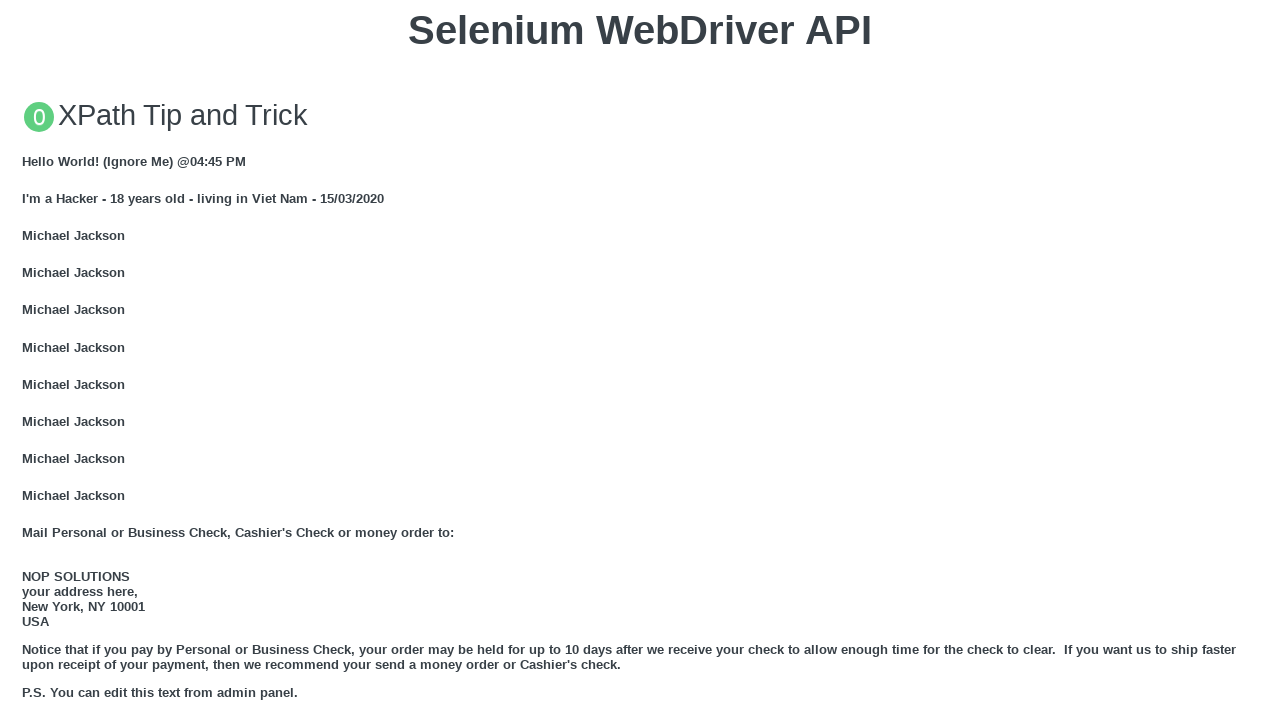

Set up dialog handler to dismiss confirm dialog
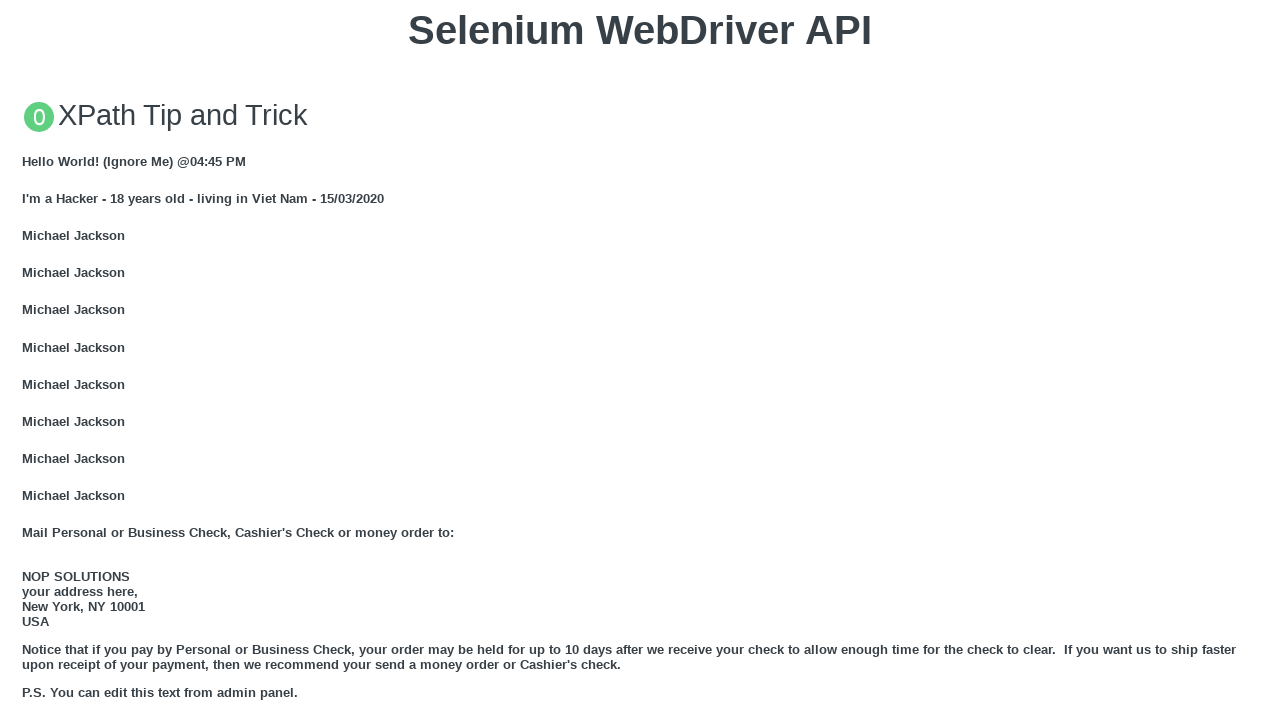

Clicked 'Click for JS Confirm' button to trigger JavaScript confirm dialog at (640, 360) on xpath=//button[text()='Click for JS Confirm']
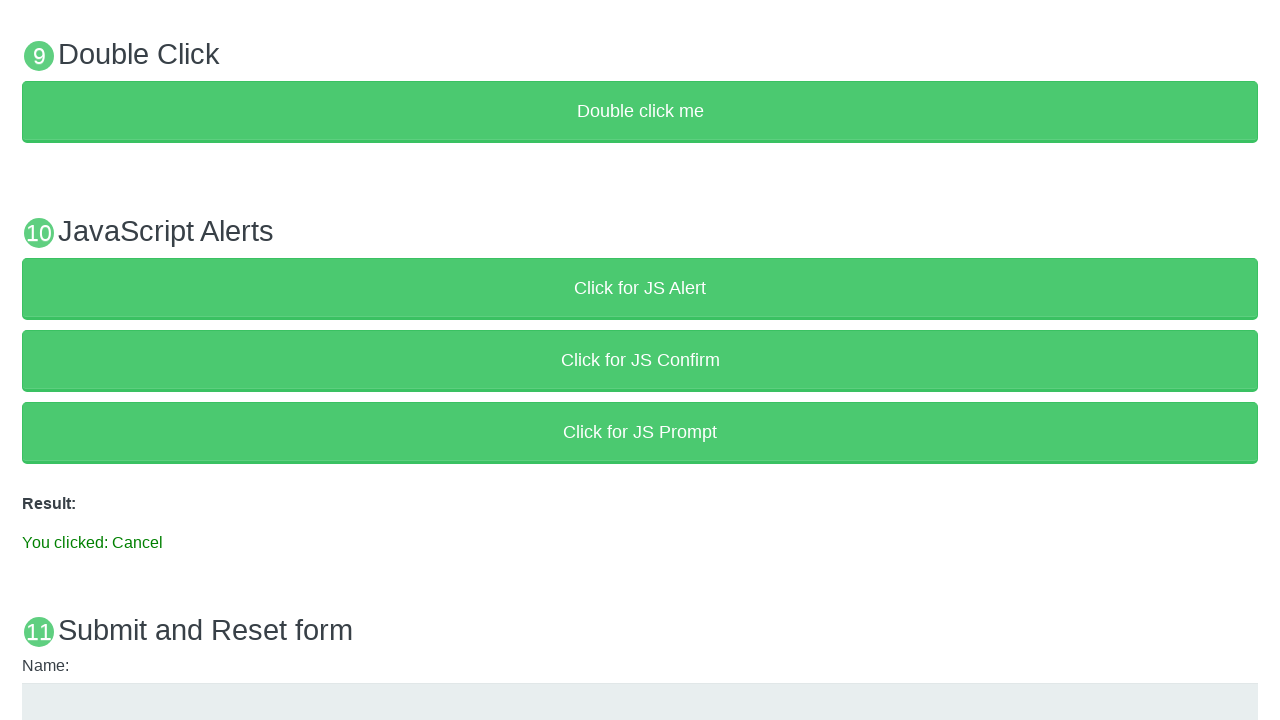

Verified cancel result text 'You clicked: Cancel' appeared on page
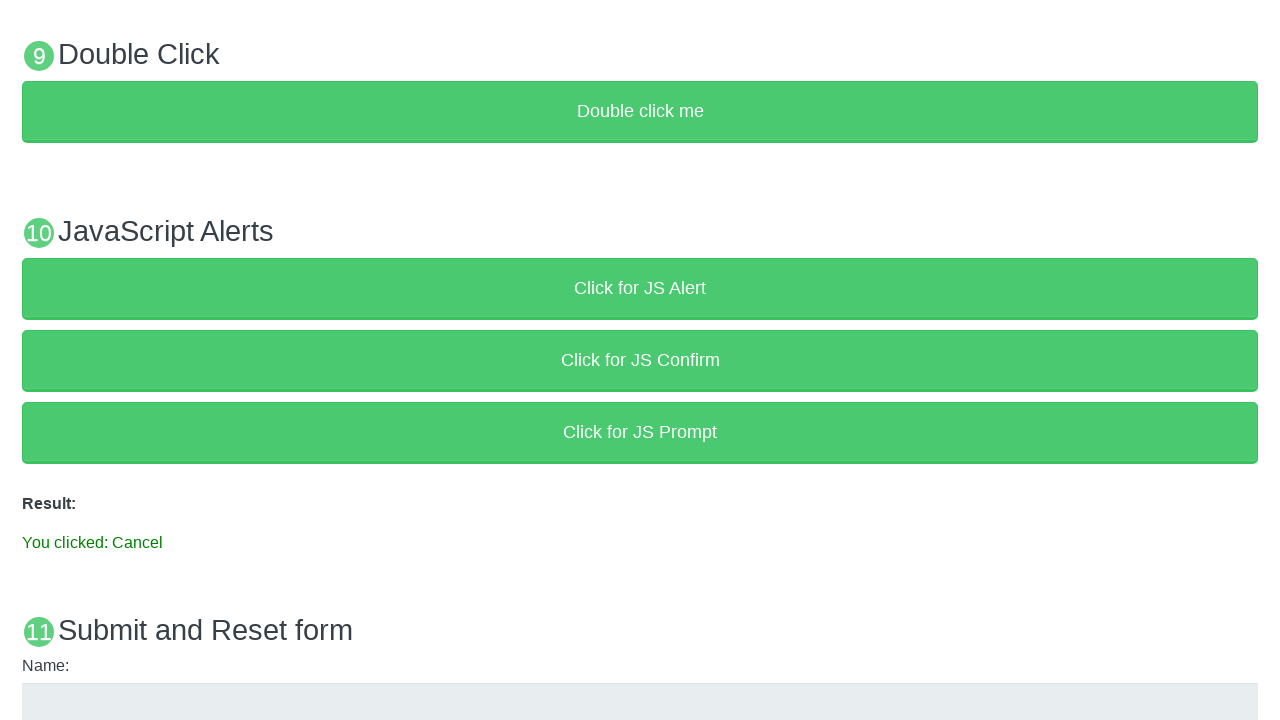

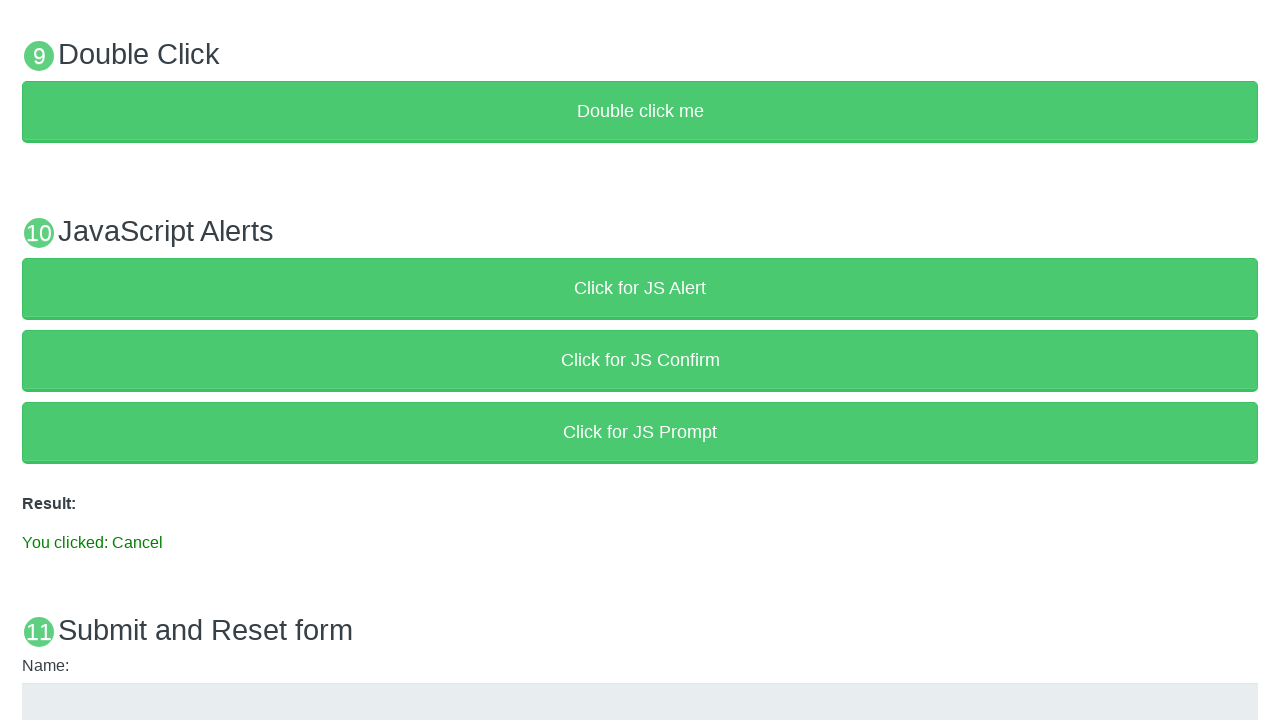